Navigates to CSDN website homepage and waits for the page to load, verifying the page loads successfully.

Starting URL: https://www.csdn.net/

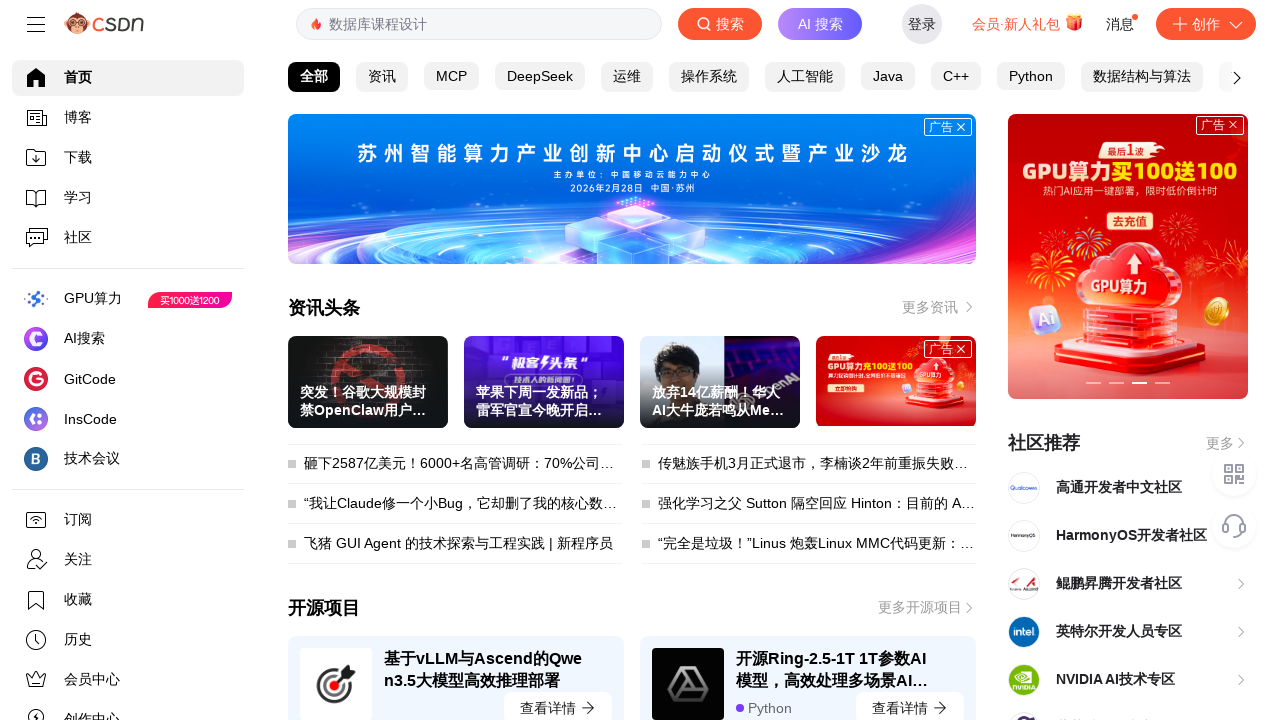

Page DOM content loaded
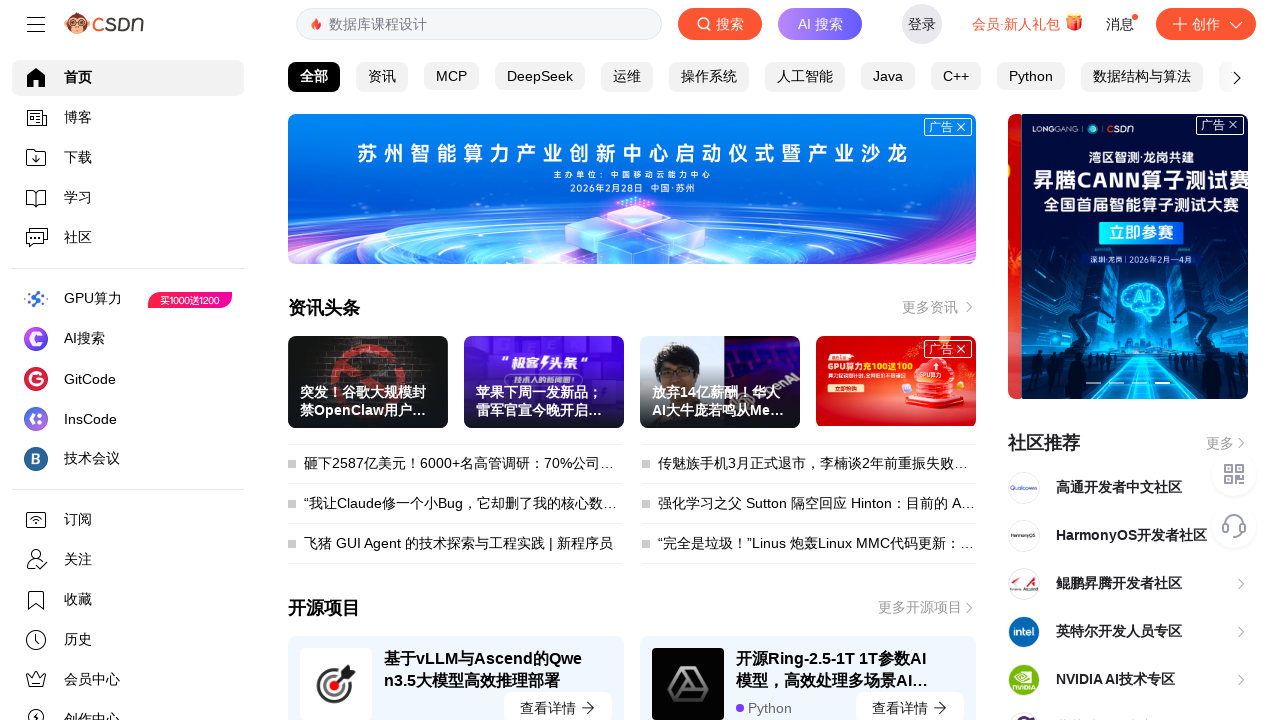

Body element found, page loaded successfully
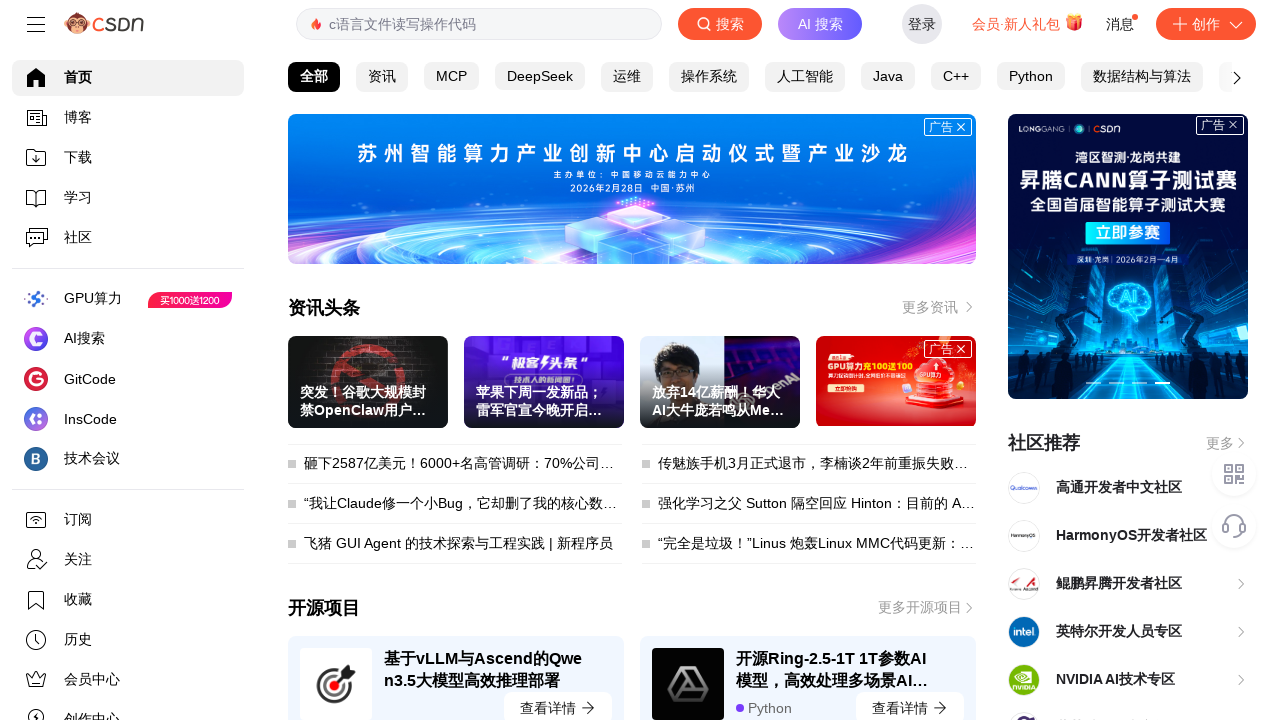

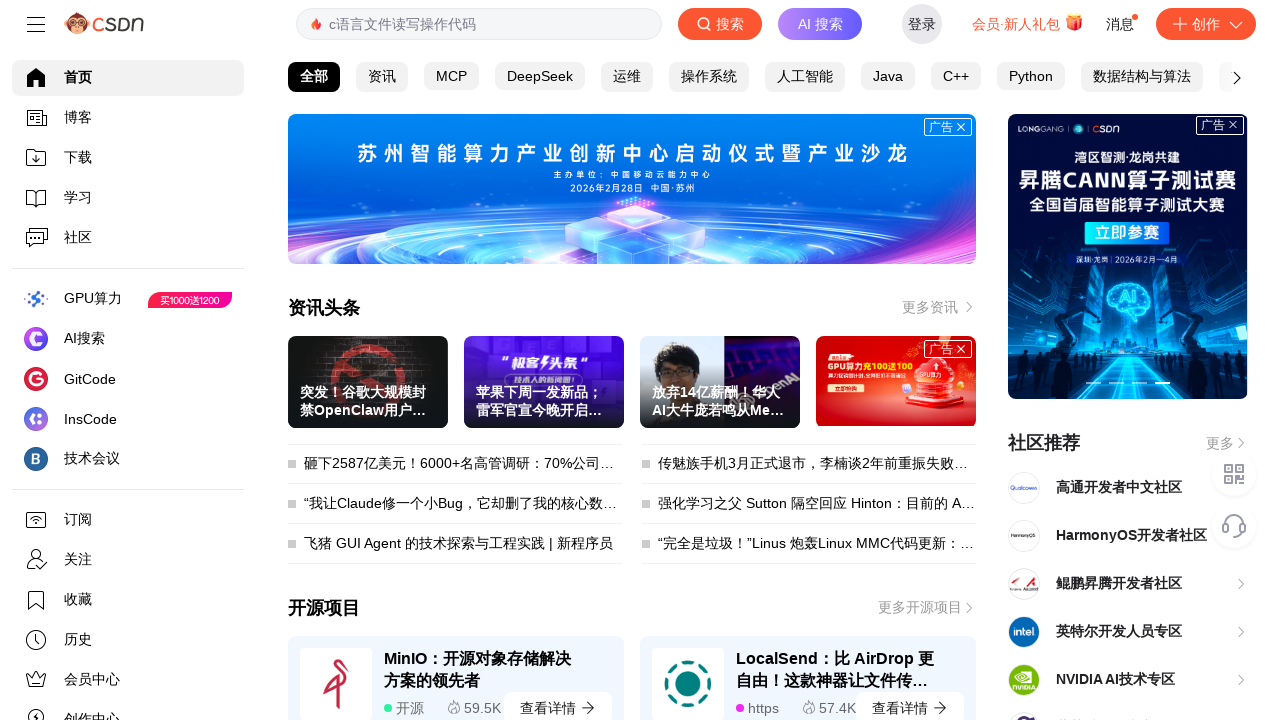